Tests search functionality on YMCA Cape Cod website by searching for pool programs and navigating to swimming page

Starting URL: https://ymcacapecod.org/

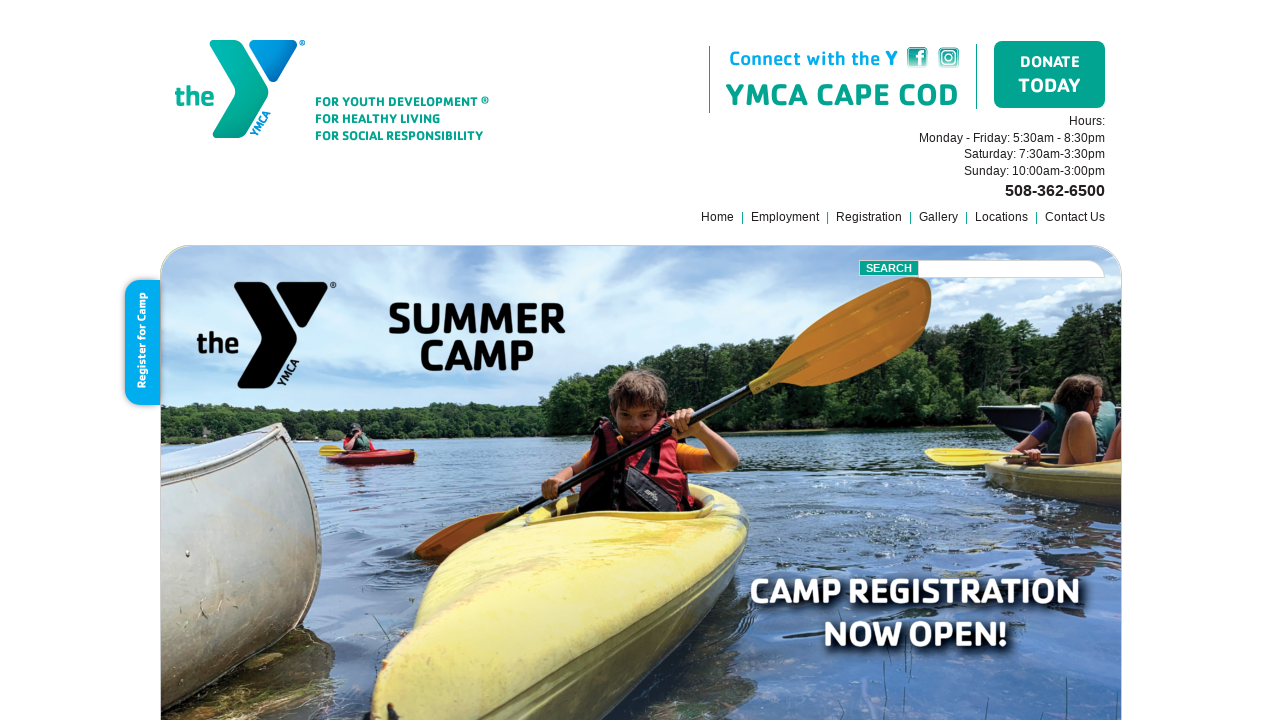

Filled search field with 'pool' on .field
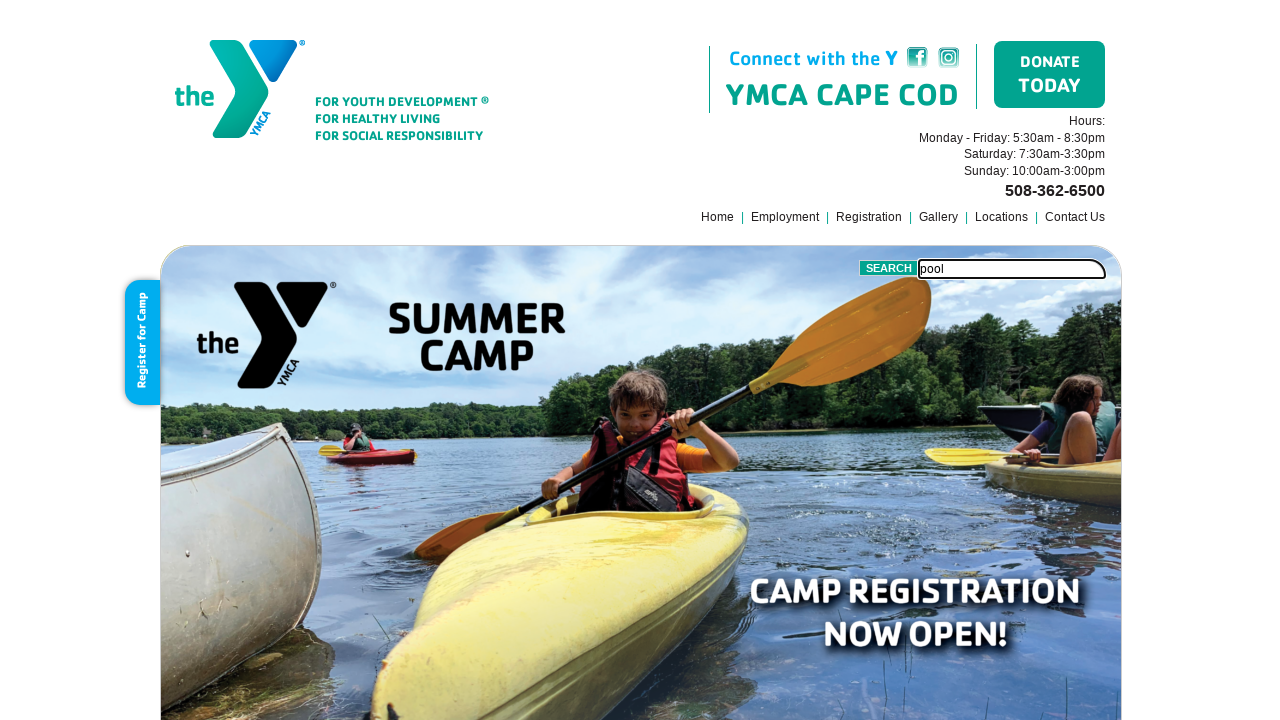

Clicked search submit button at (889, 268) on .submit
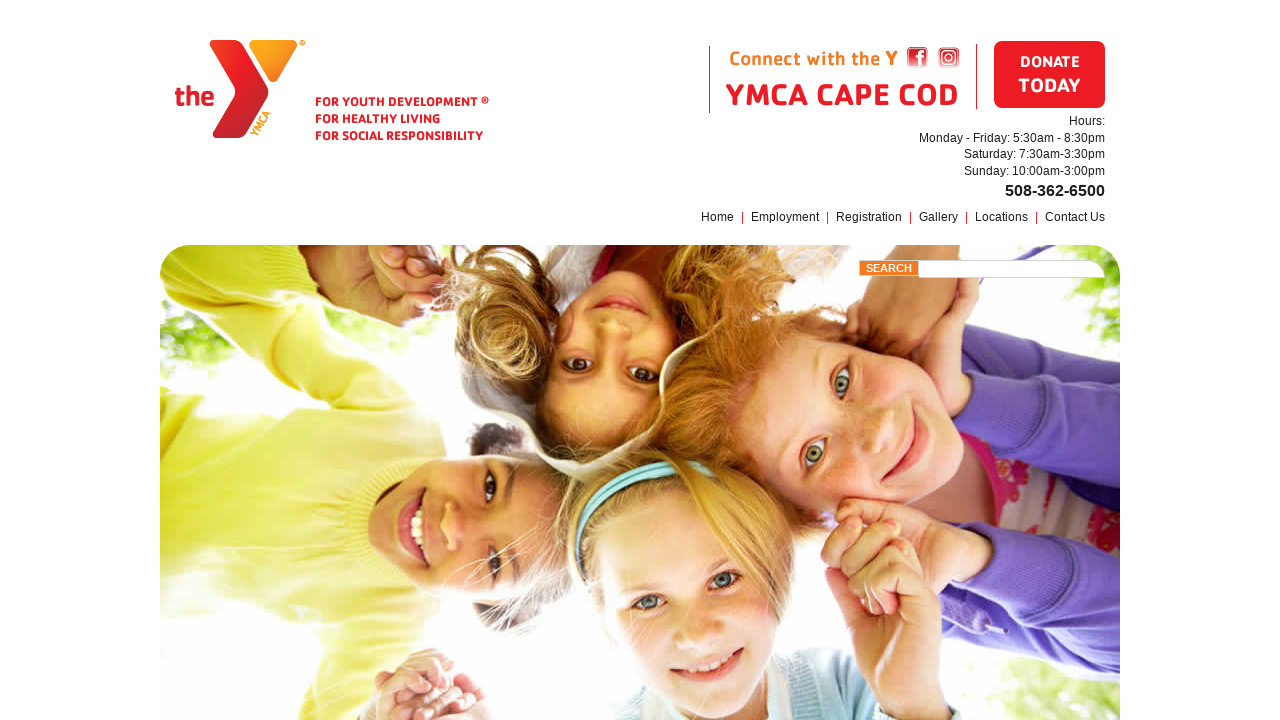

Clicked swimming link in footer at (670, 533) on xpath=//footer//a[@href='/programs/swimming/']
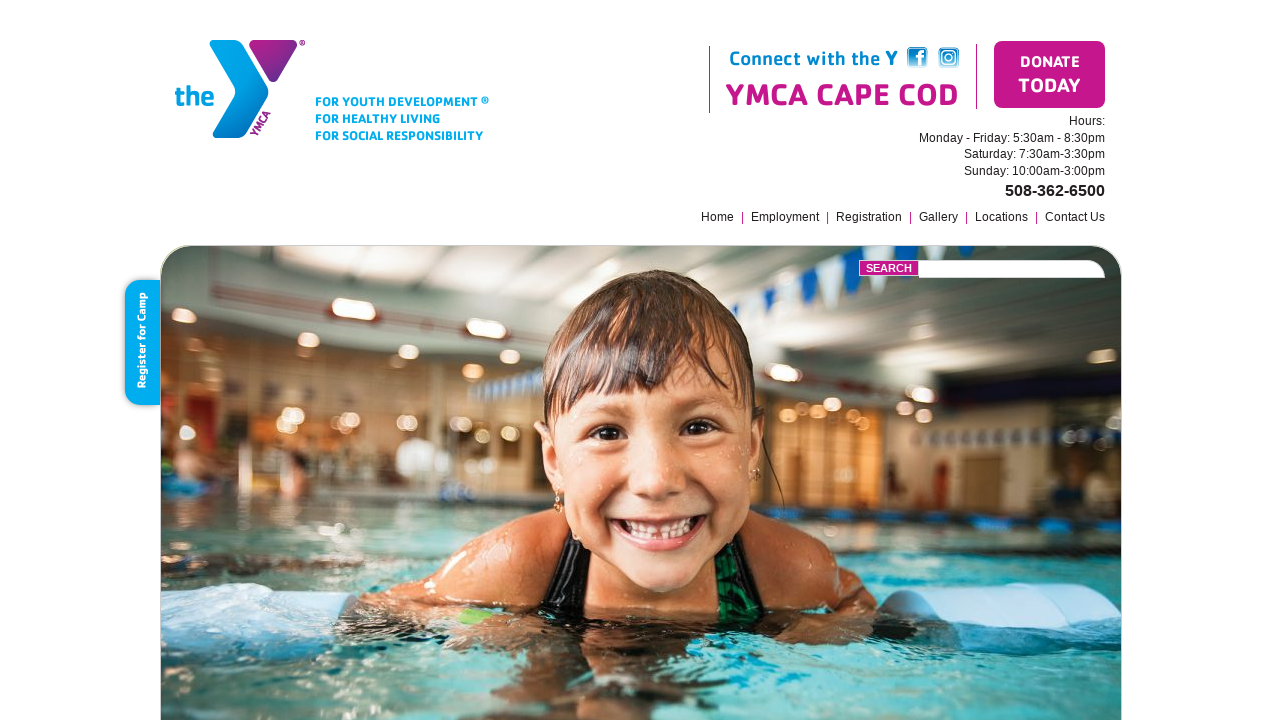

Swim lessons page loaded successfully
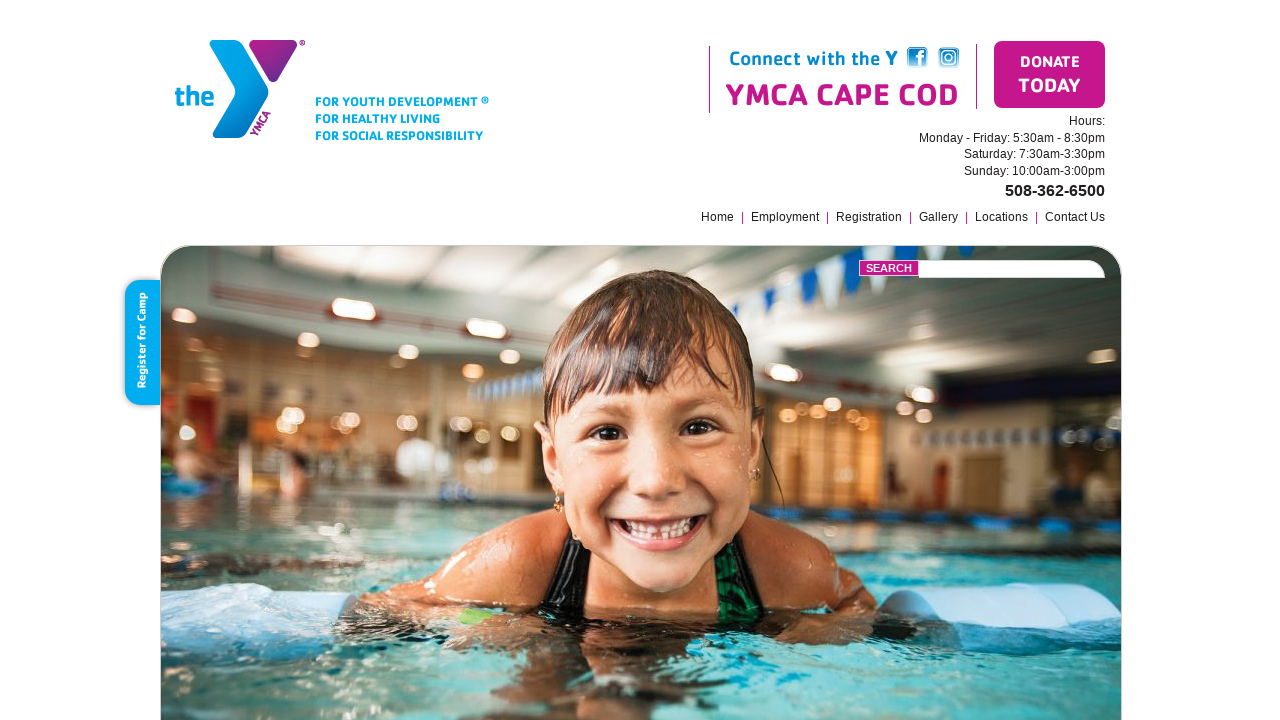

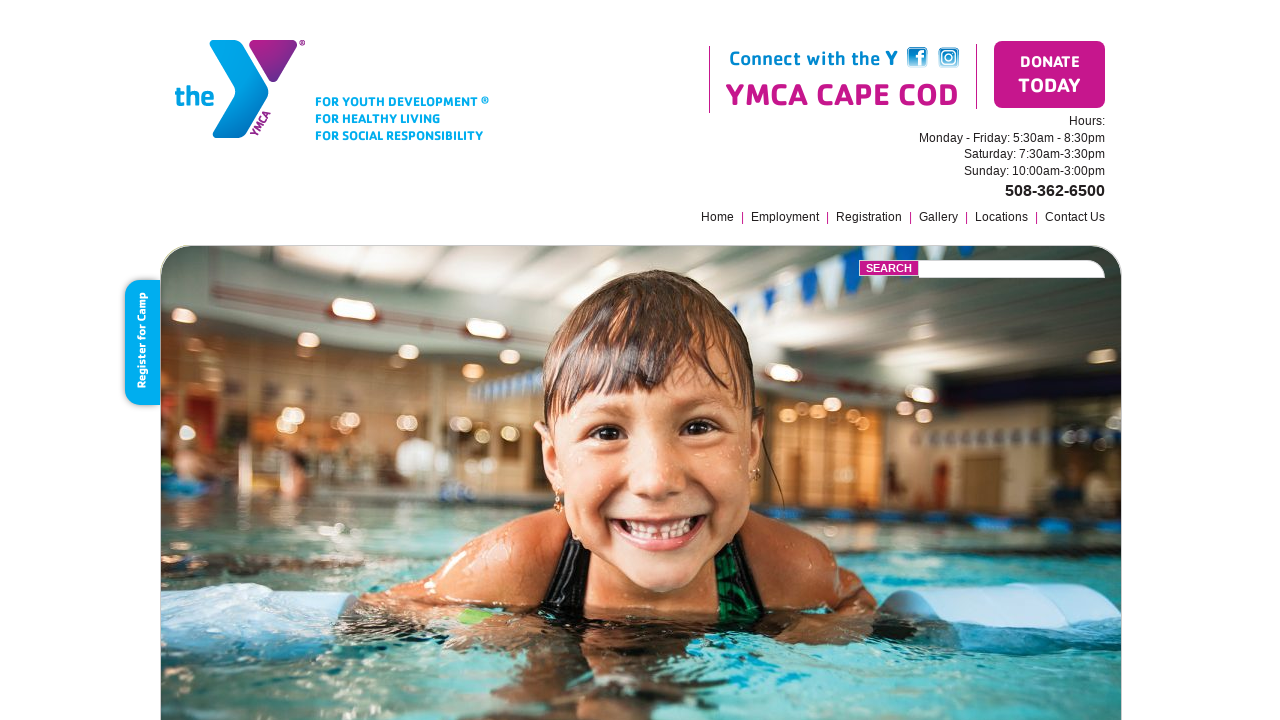